Tests adding a new todo item to the TodoMVC application by filling the input field, pressing Enter to submit, and then marking the todo as complete.

Starting URL: https://demo.playwright.dev/todomvc/#/

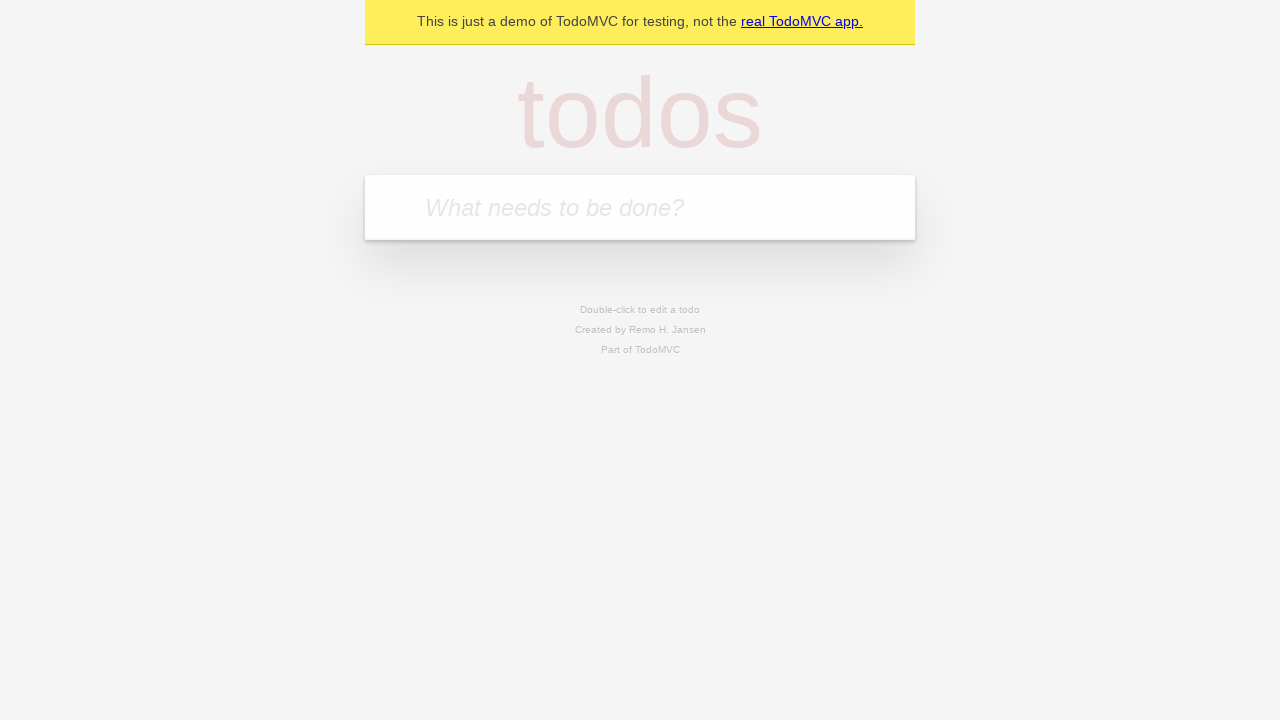

Clicked on the todo input field at (640, 207) on internal:attr=[placeholder="What needs to be done?"i]
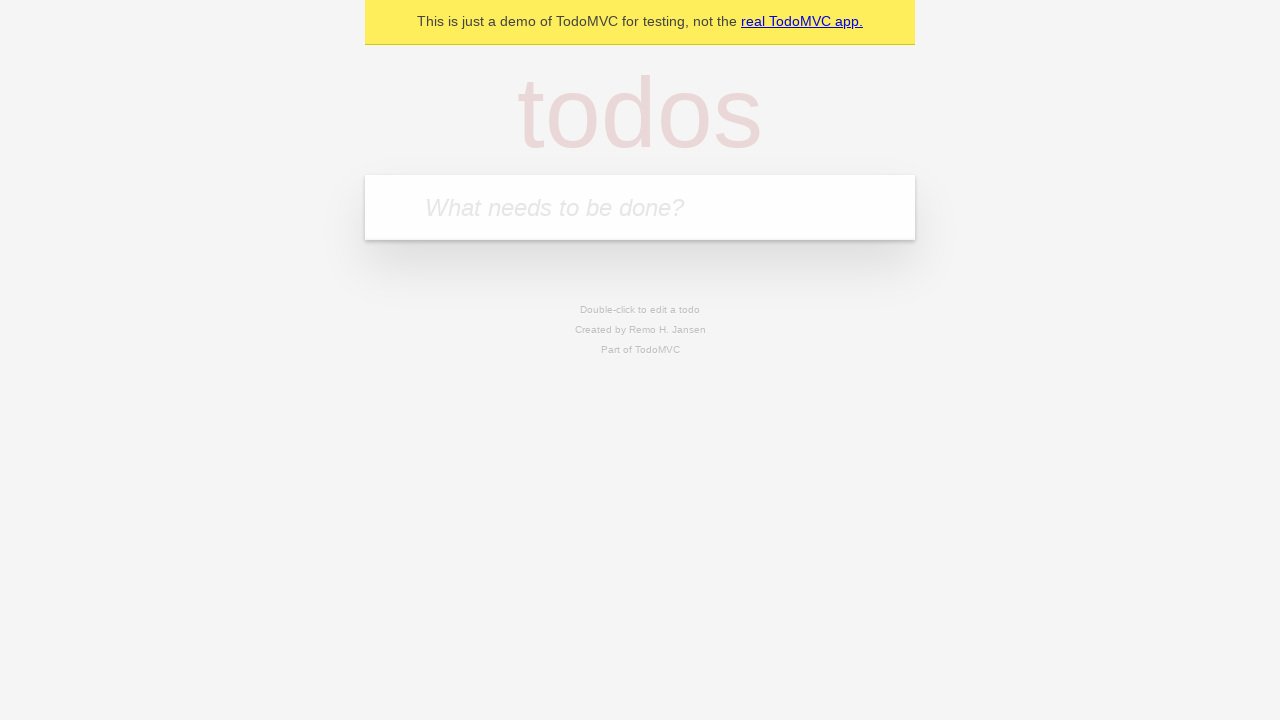

Filled todo input with 'Create first playwright scenario' on internal:attr=[placeholder="What needs to be done?"i]
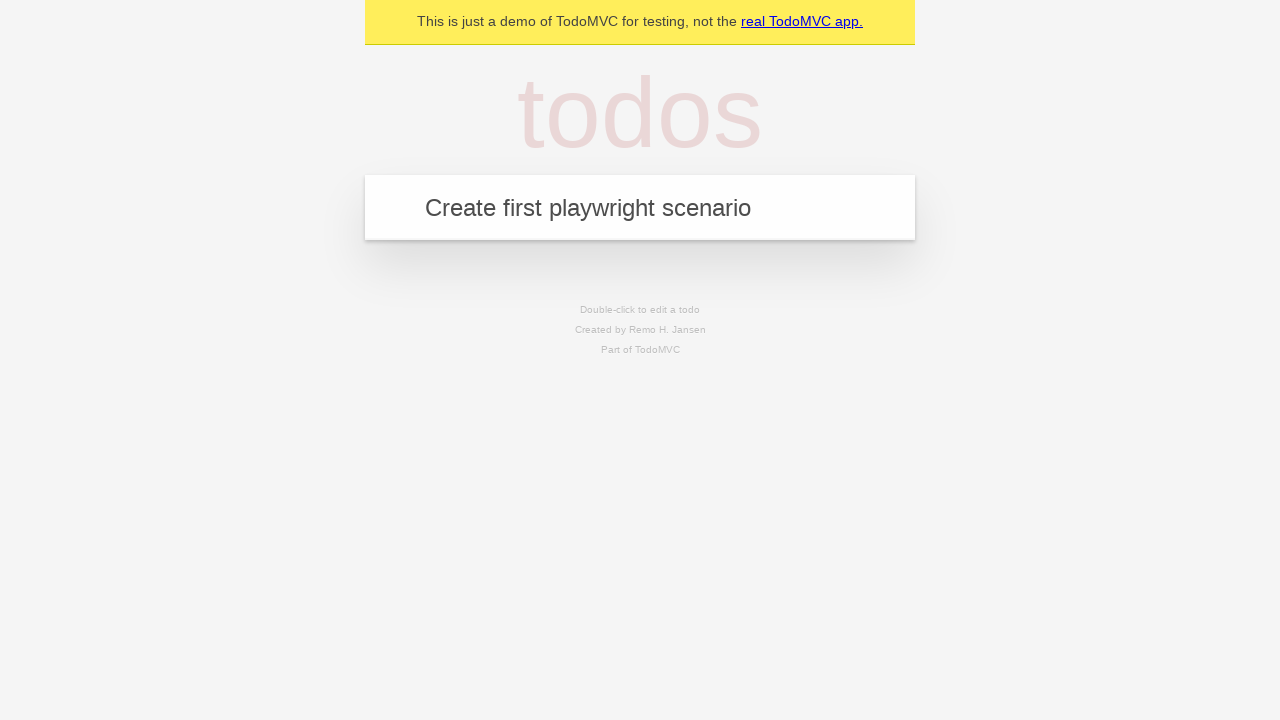

Pressed Enter to submit the todo item on internal:attr=[placeholder="What needs to be done?"i]
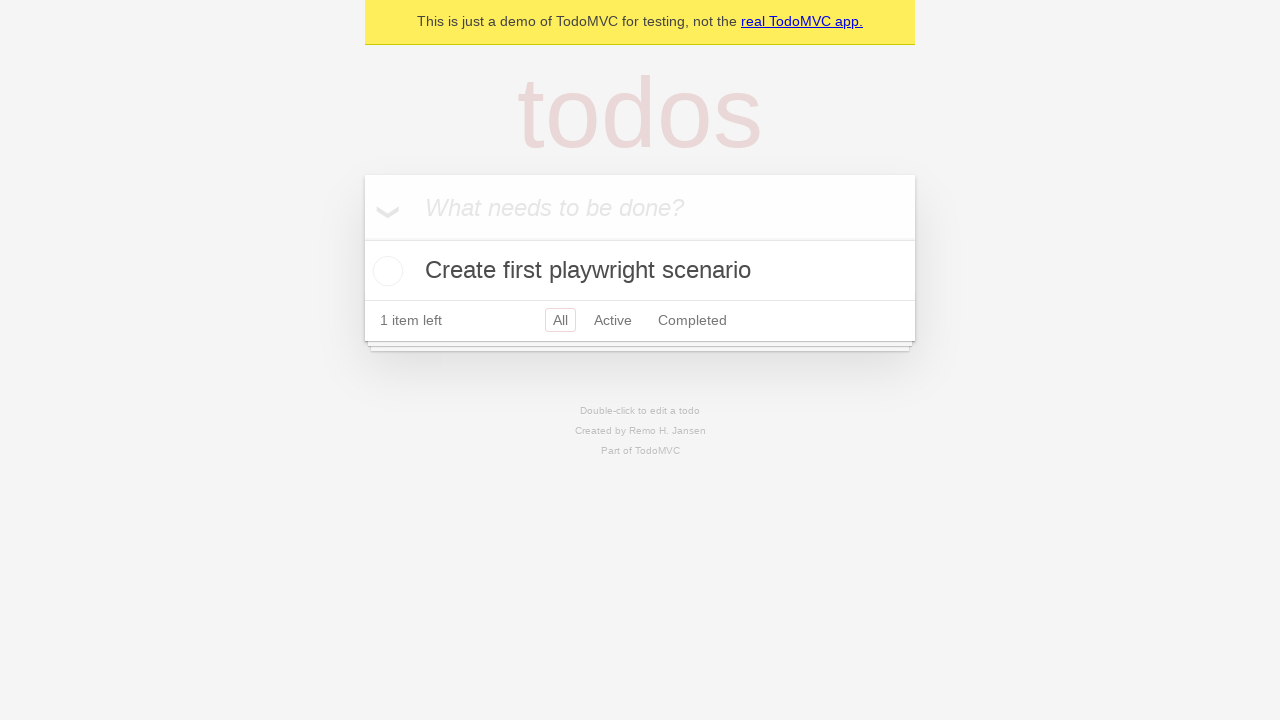

Marked the todo as complete by checking the toggle at (385, 271) on internal:label="Toggle Todo"i
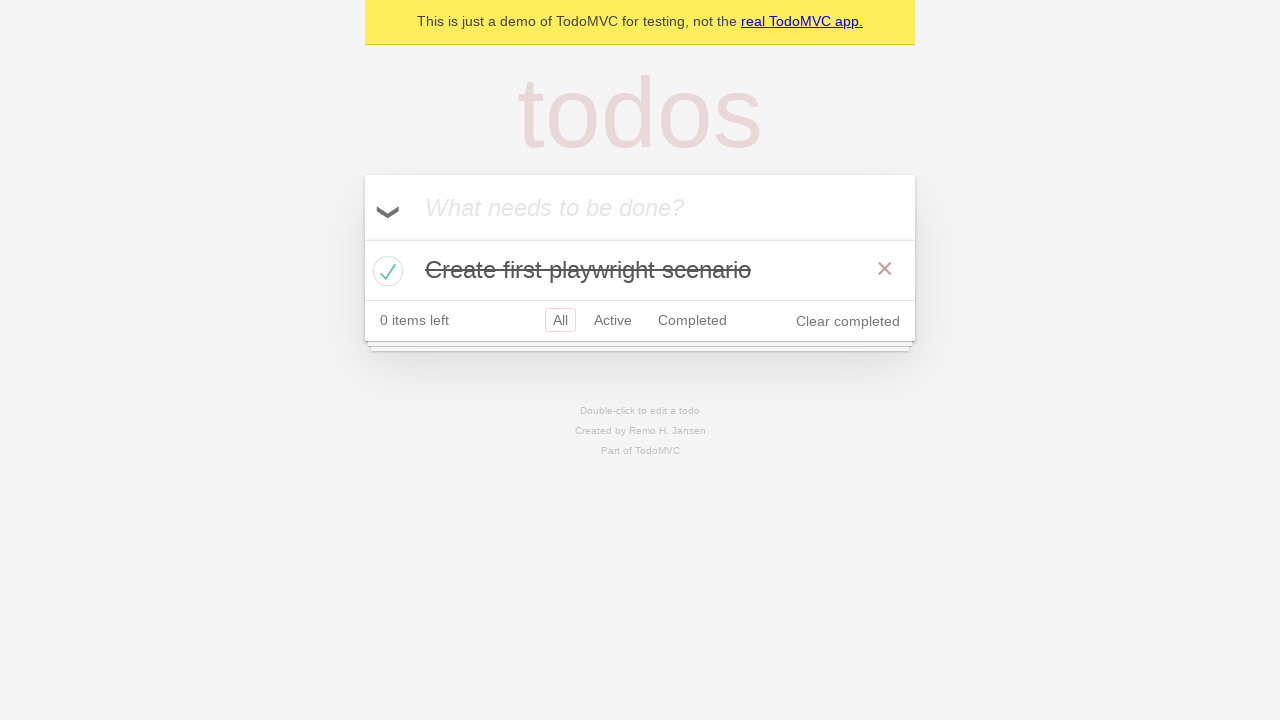

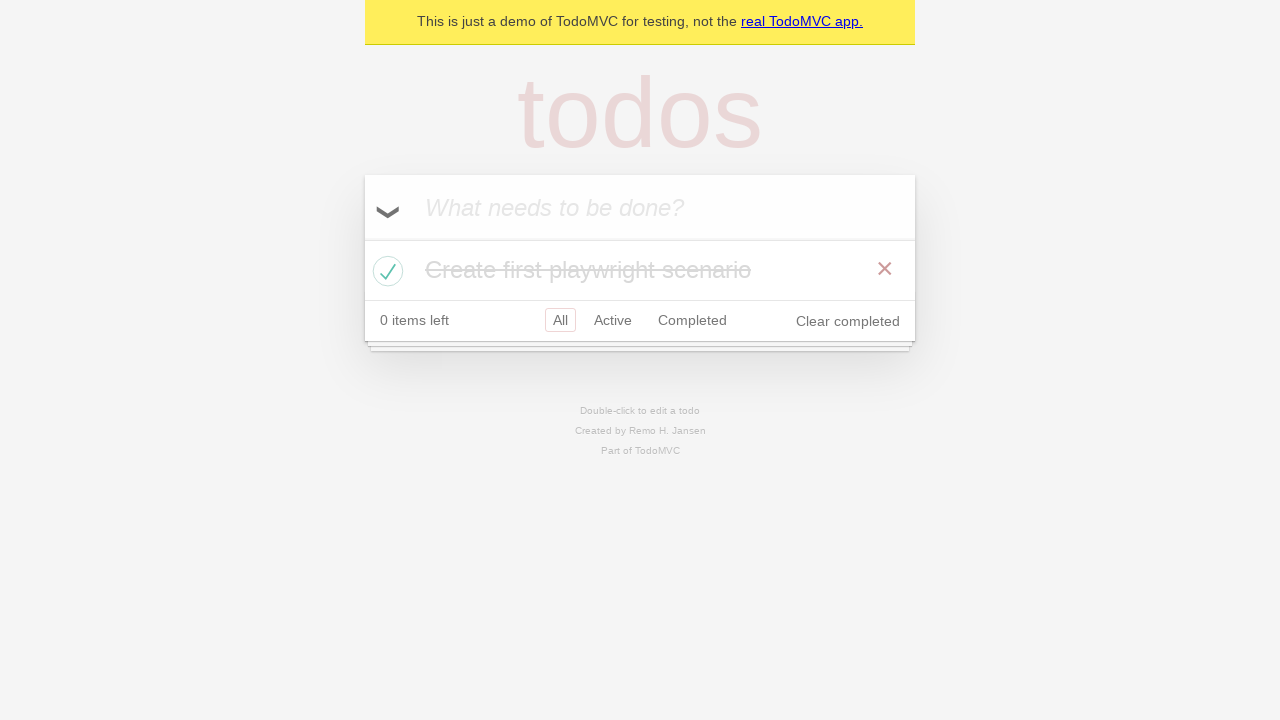